Tests a registration form by filling out personal information fields including name, address, email, phone, gender, hobbies, skills, country, date of birth, and password, then clicks the refresh button

Starting URL: http://demo.automationtesting.in/Register.html

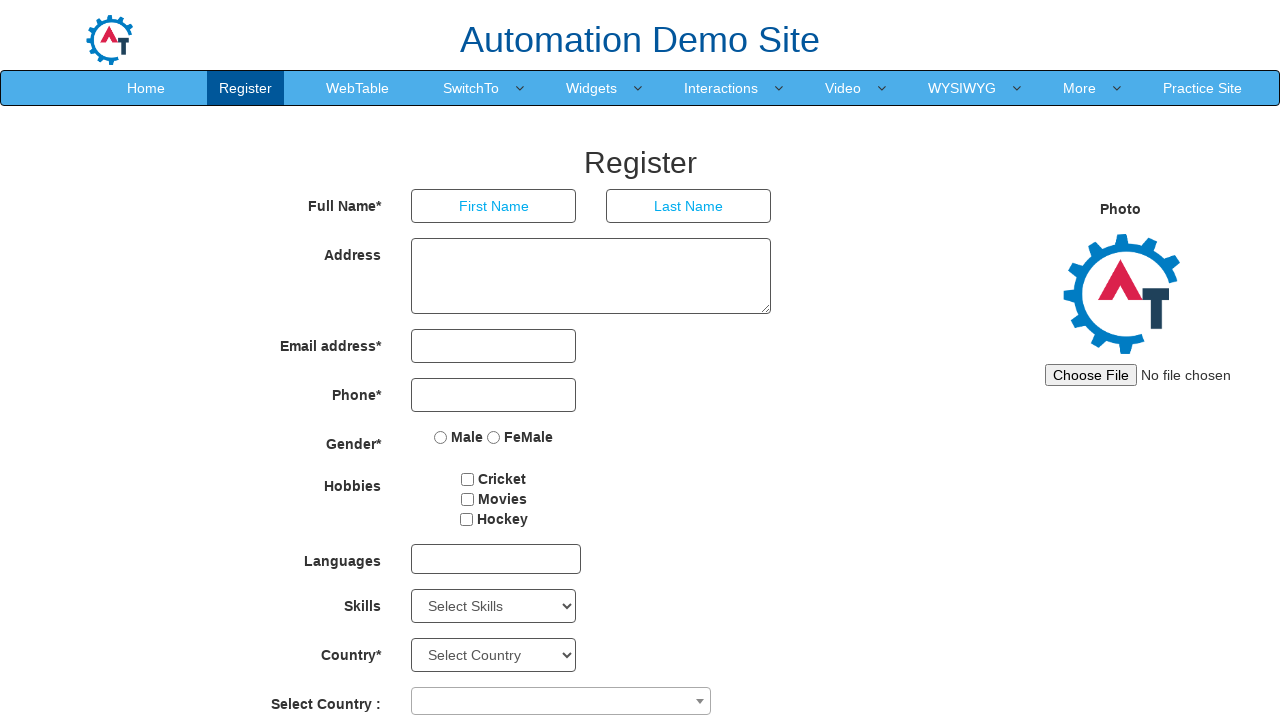

Filled first name field with 'Swe' on //input[@ng-model="FirstName"]
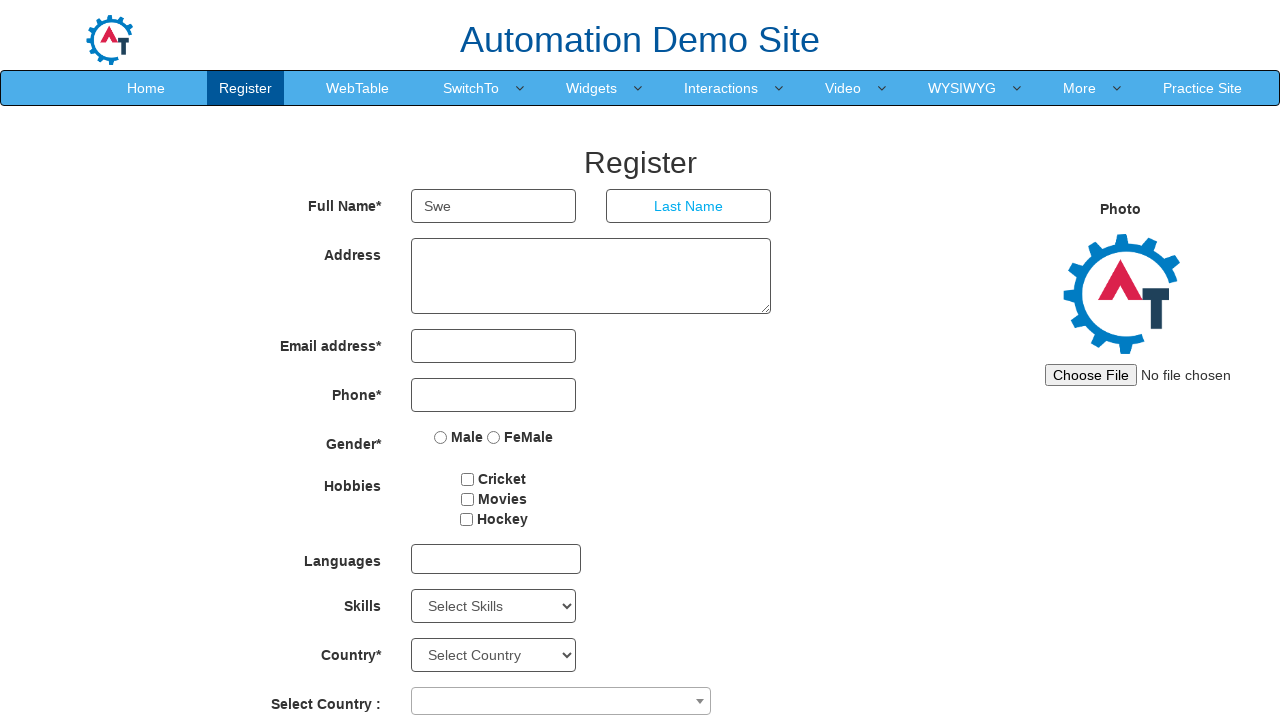

Filled last name field with 'den' on //input[@ng-model="LastName"]
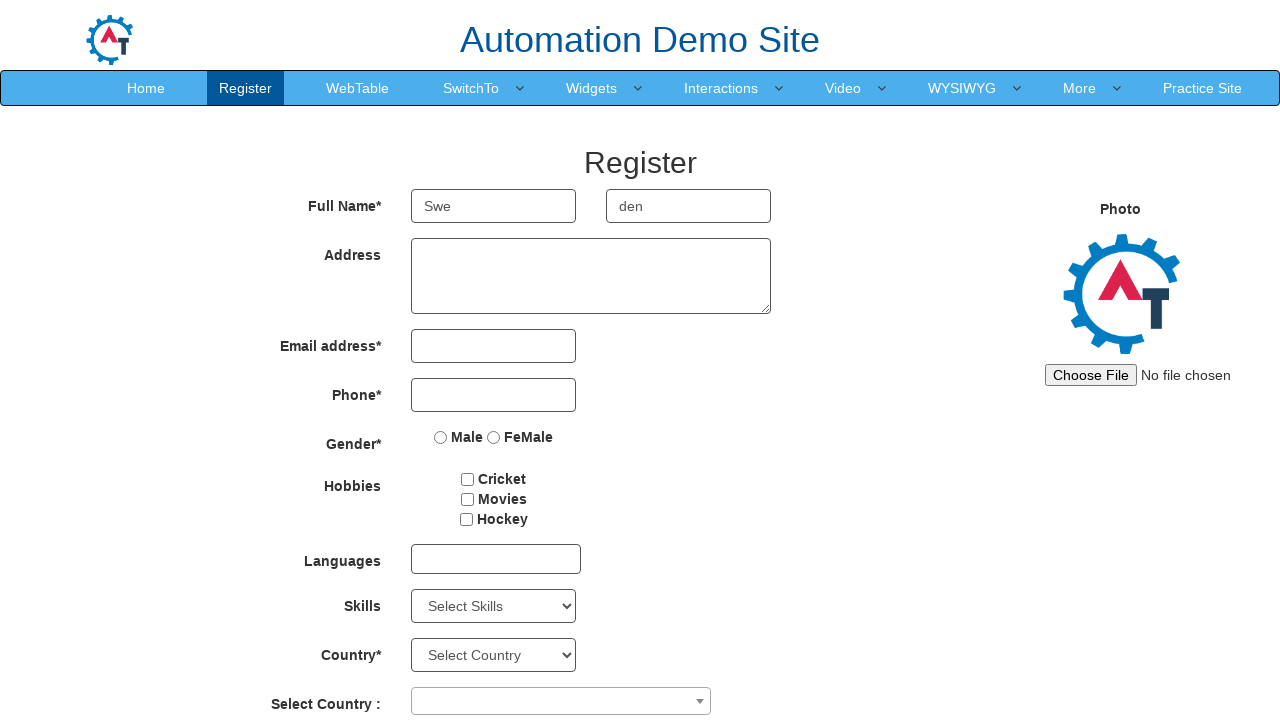

Filled address field with 'Malmö' on //textarea[@ng-model="Adress"]
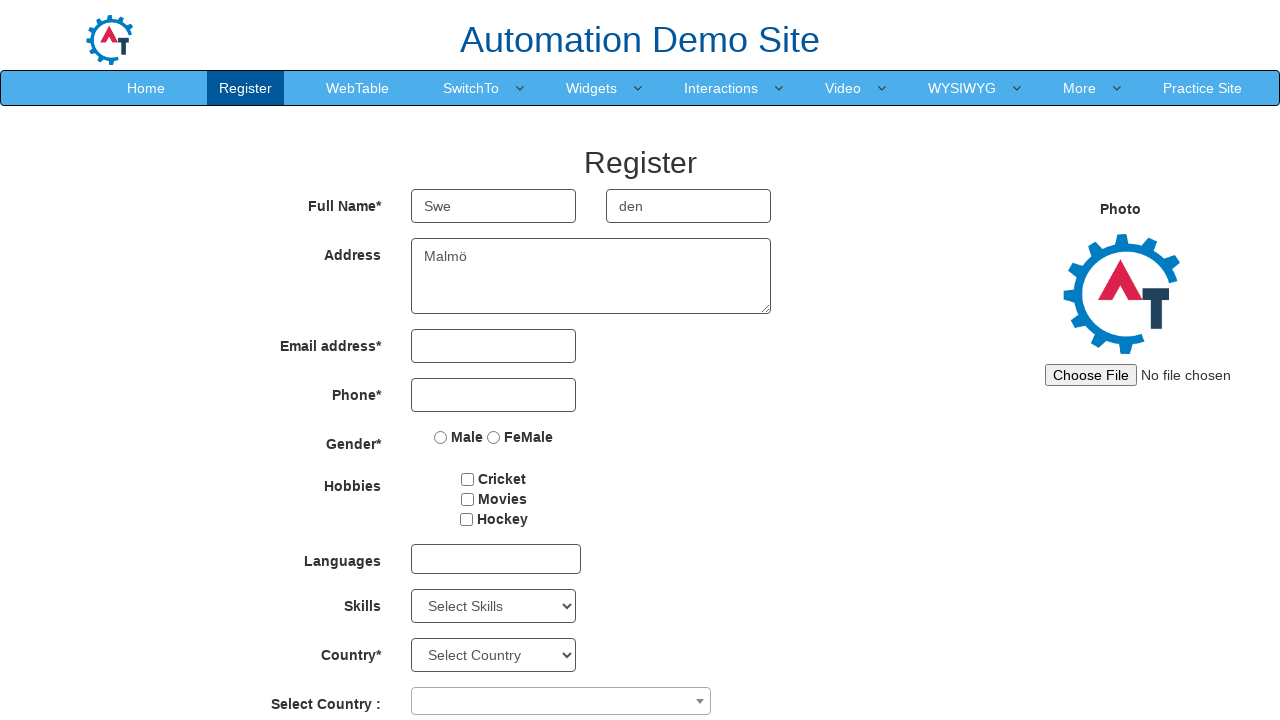

Filled email field with 'S@gmail.com' on //input[@ng-model="EmailAdress"]
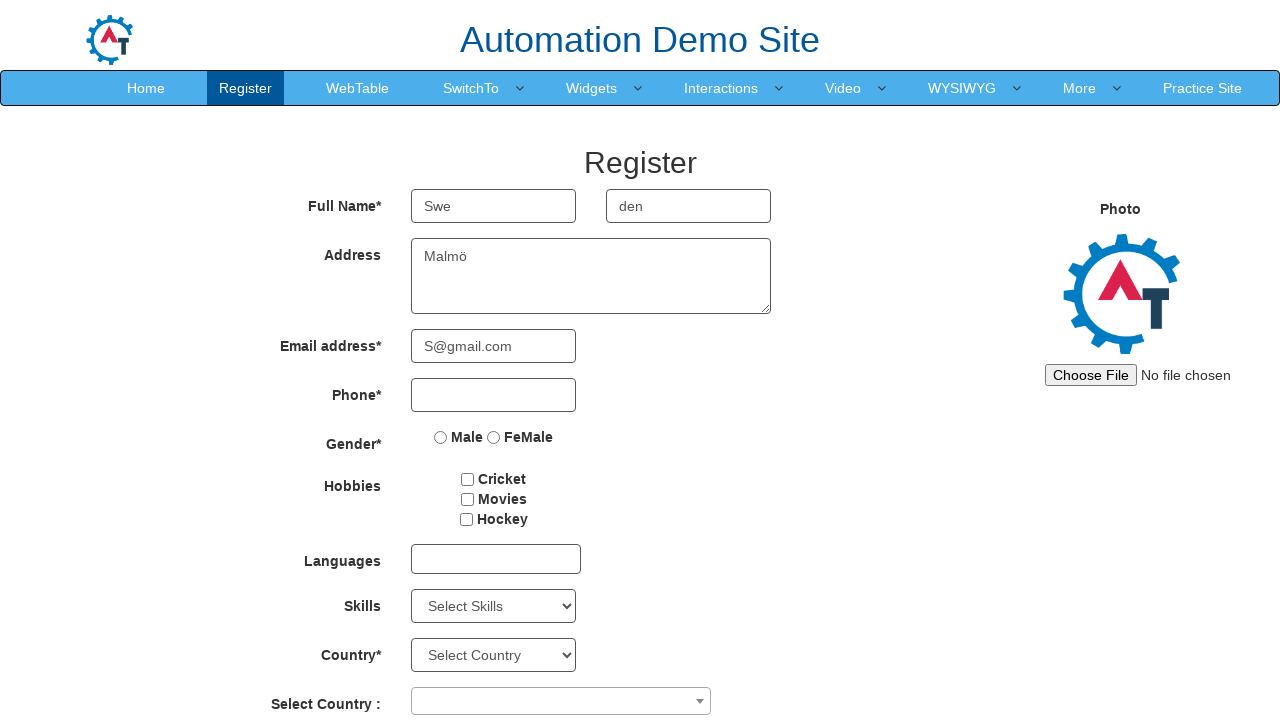

Filled phone number field with '0123456789' on //input[@ng-model="Phone"]
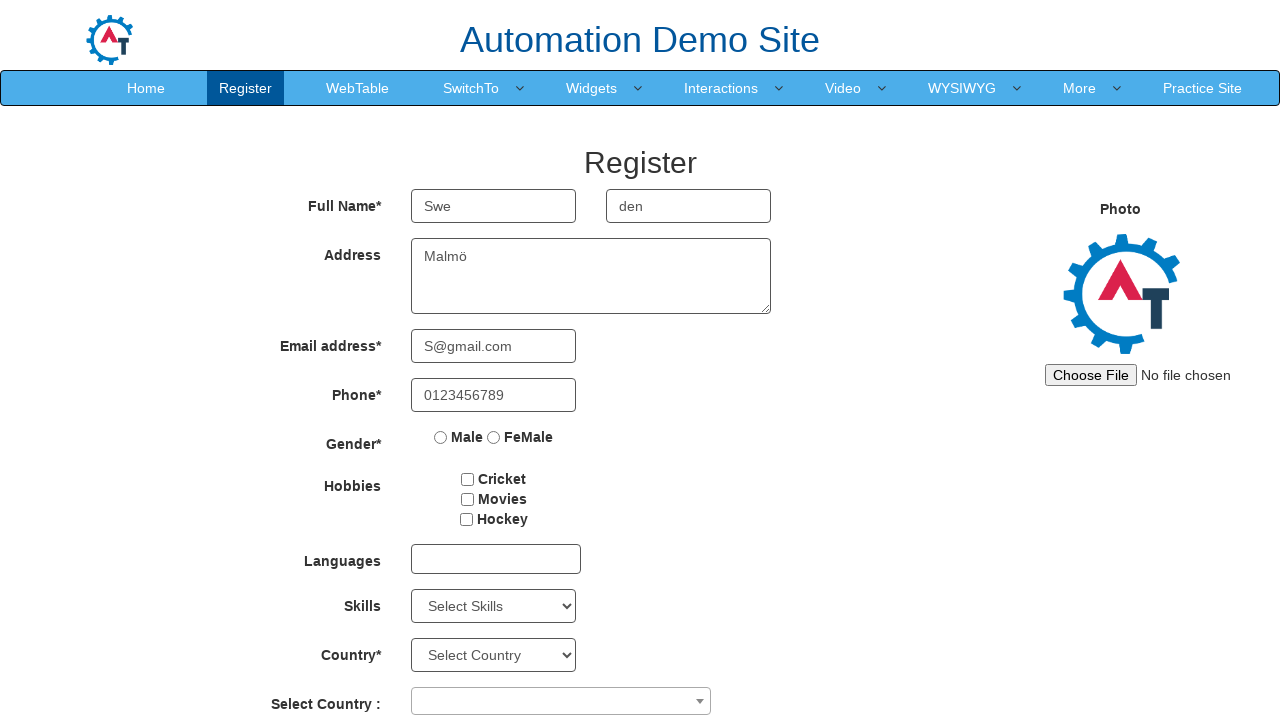

Selected Female gender option at (494, 437) on input[value='FeMale']
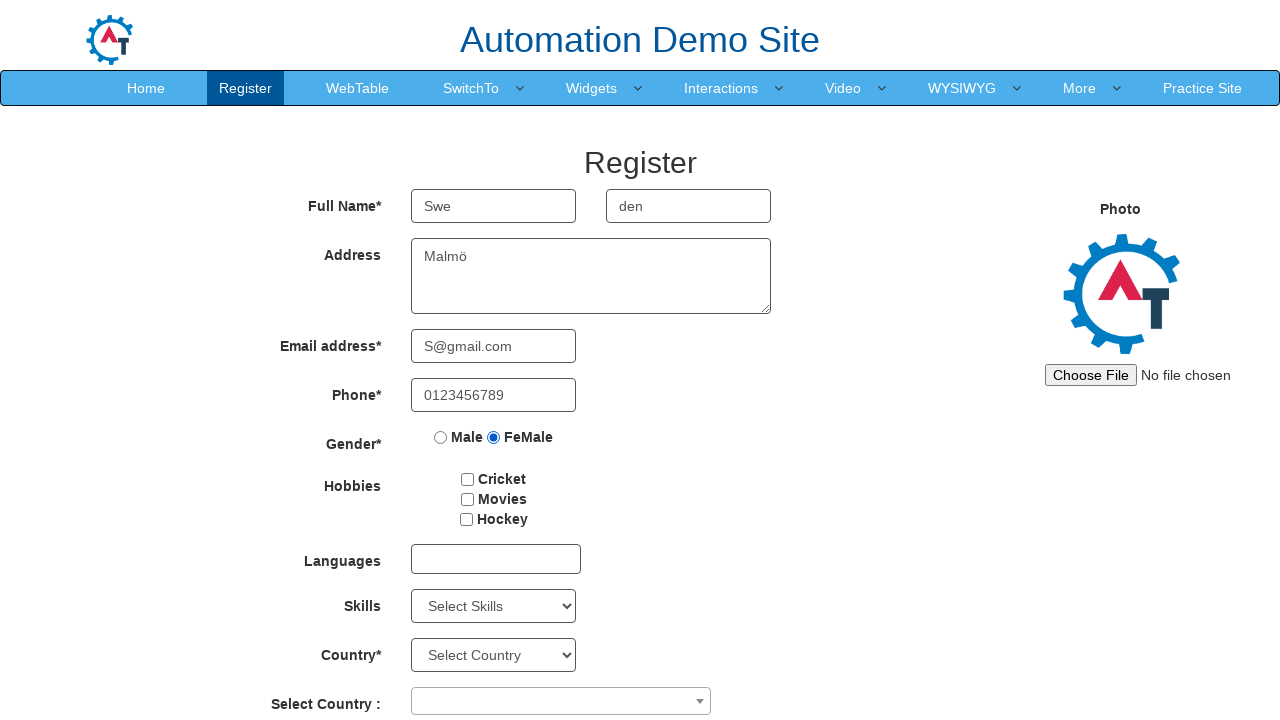

Selected Cricket hobby checkbox at (468, 479) on #checkbox1
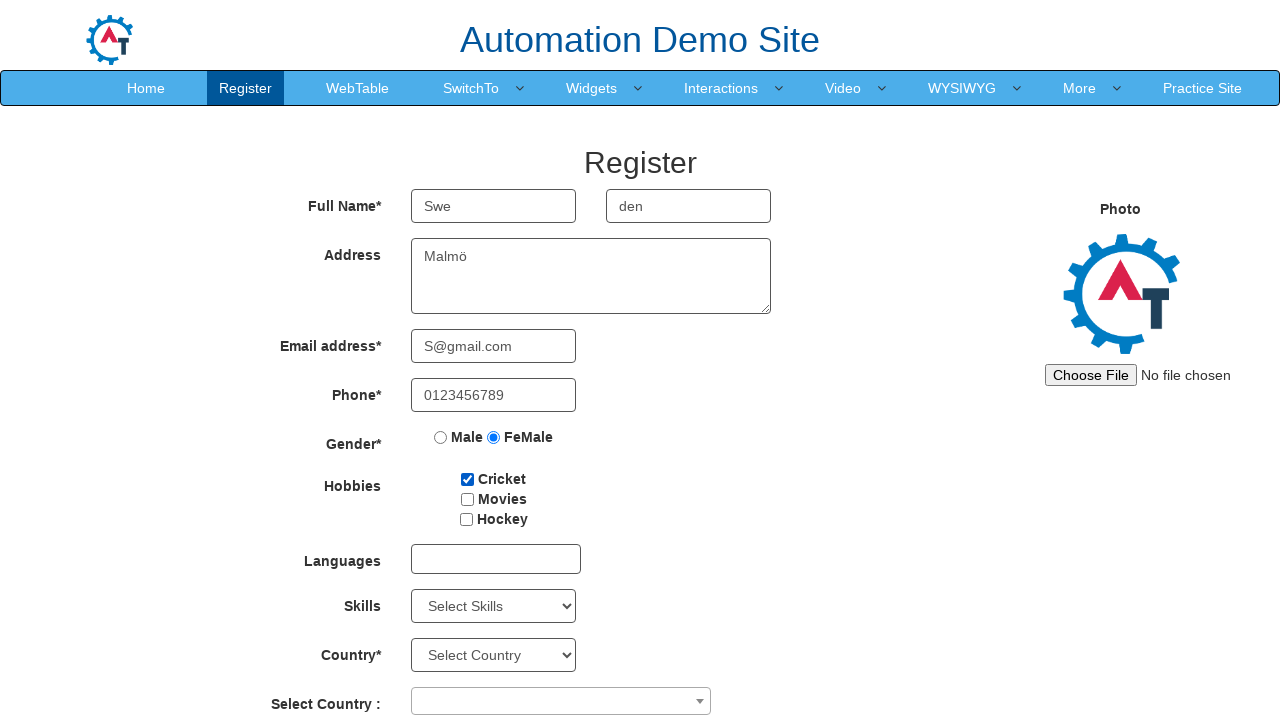

Selected Movies hobby checkbox at (467, 499) on #checkbox2
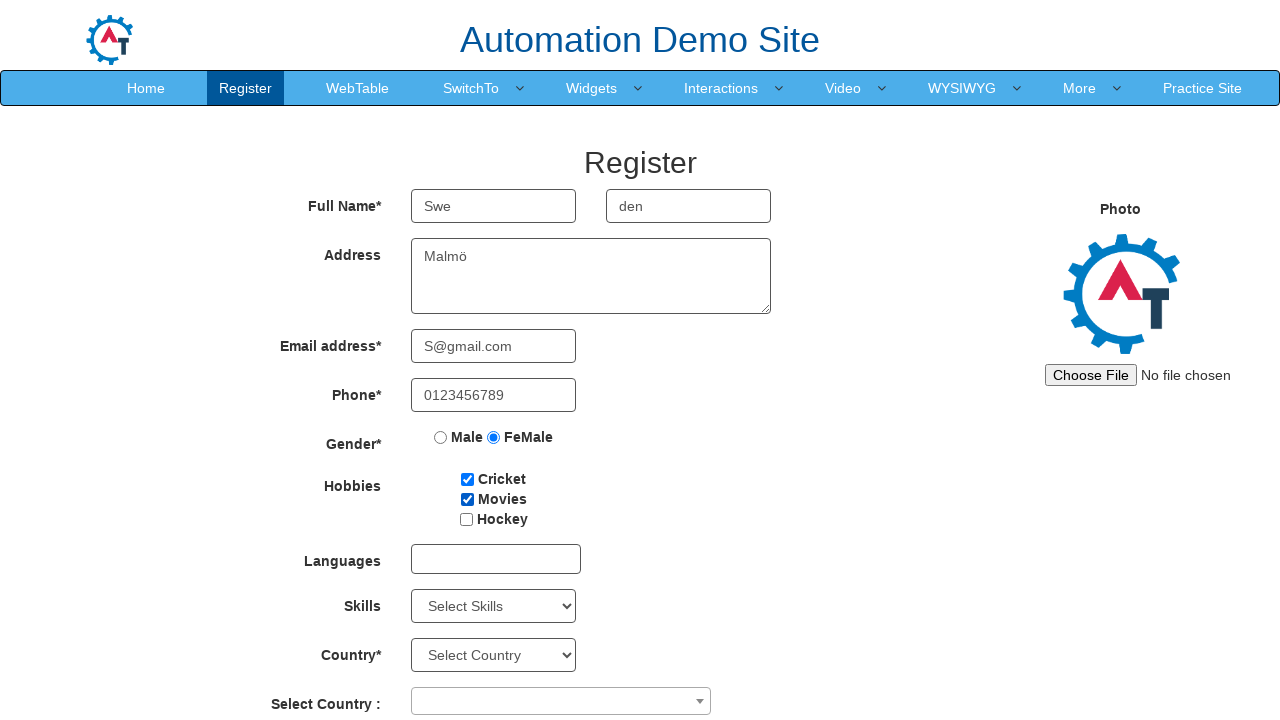

Opened Skills dropdown at (494, 606) on #Skills
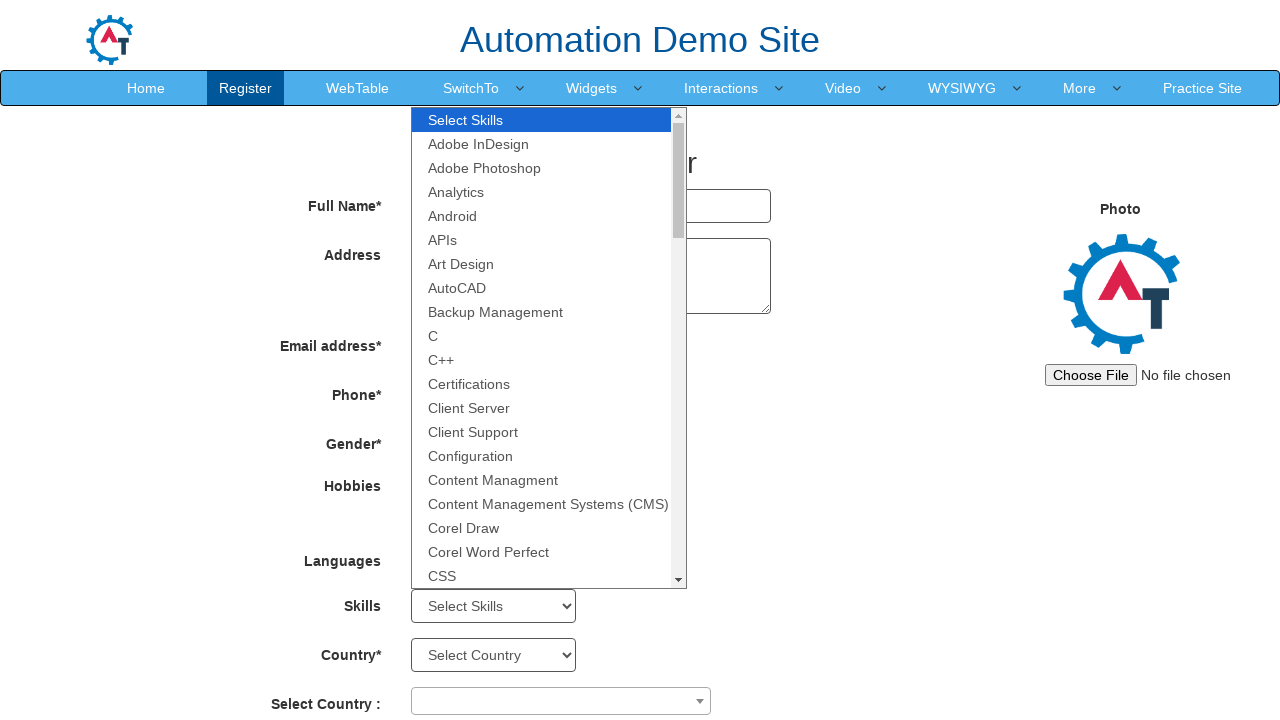

Selected skill at index 64 from Skills dropdown on #Skills
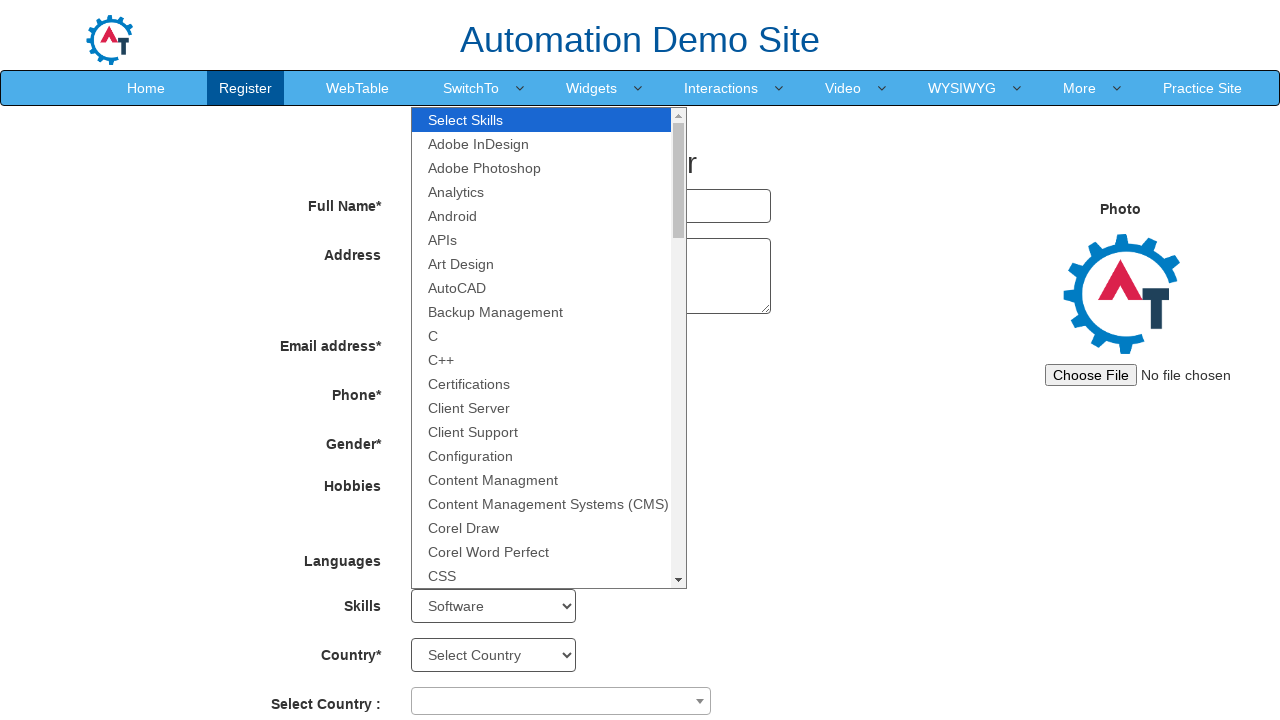

Clicked country dropdown to open at (561, 701) on xpath=//*[@id='basicBootstrapForm']/div[10]/div/span/span[1]/span
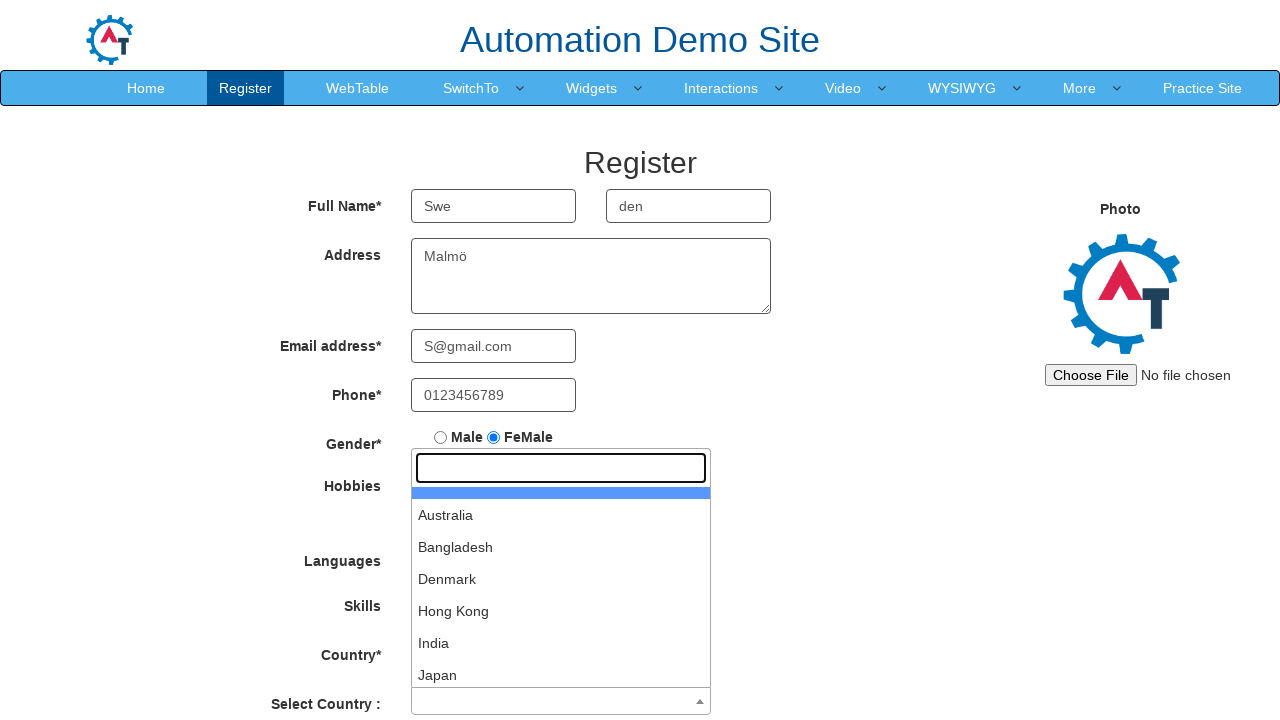

Country dropdown results loaded
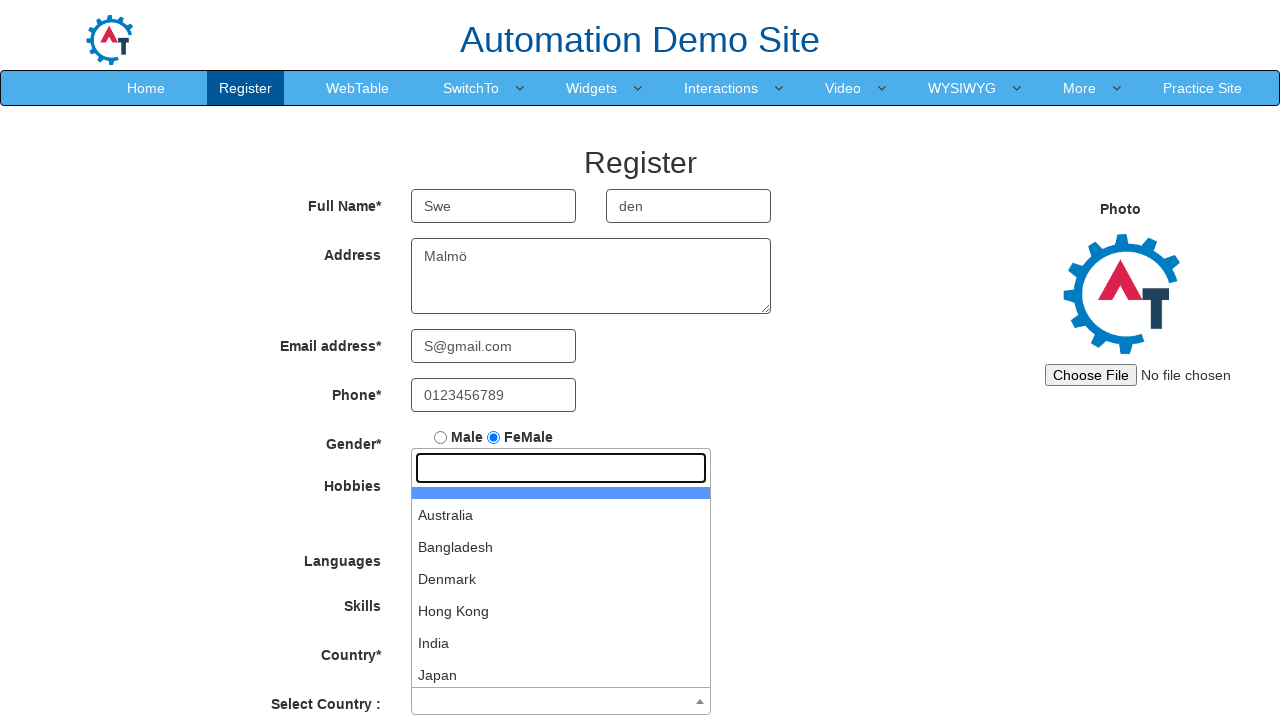

Selected country from dropdown results at (561, 579) on xpath=//*[@id='select2-country-results']/li[4]
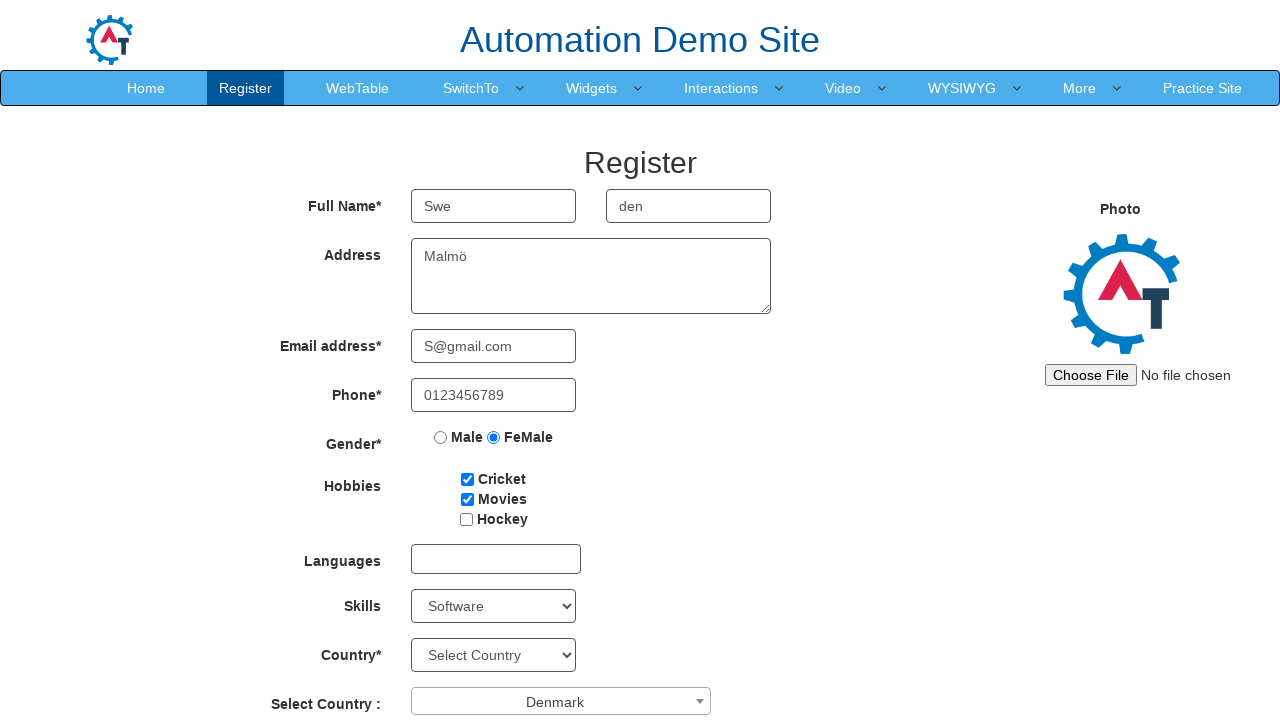

Selected year at index 65 from date of birth year dropdown on #yearbox
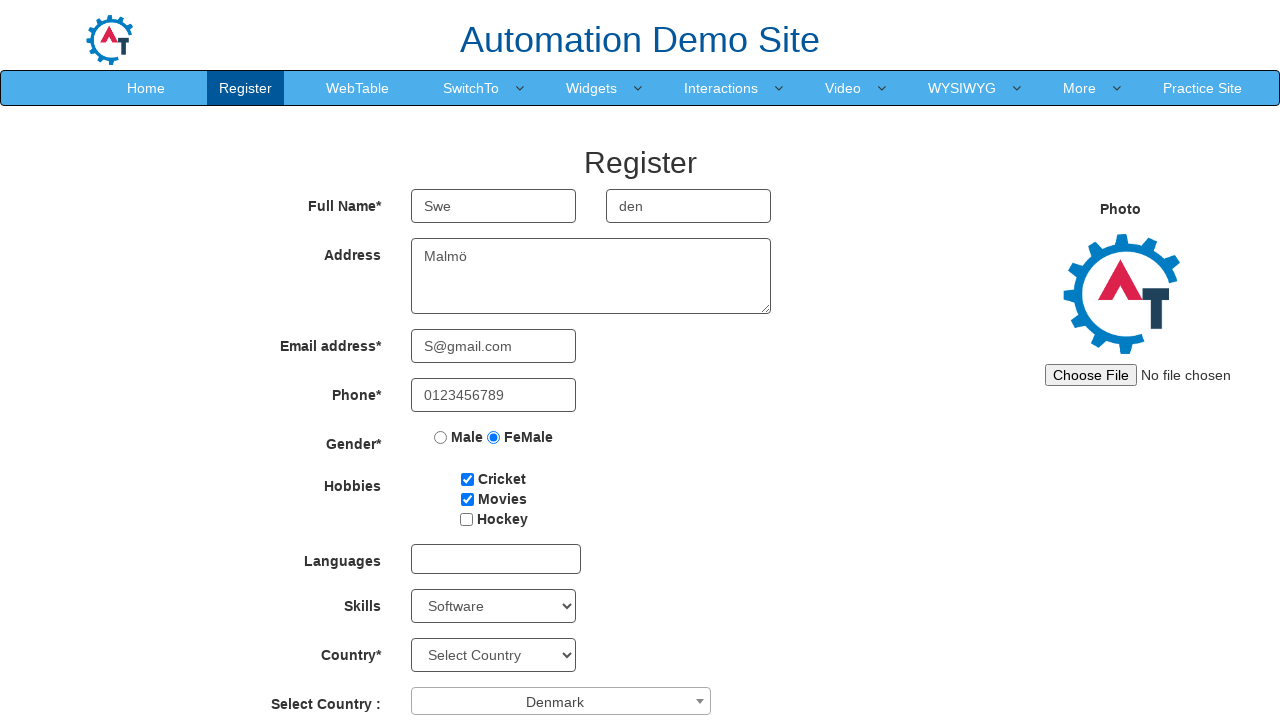

Selected month at index 2 from date of birth month dropdown on select[ng-model='monthbox']
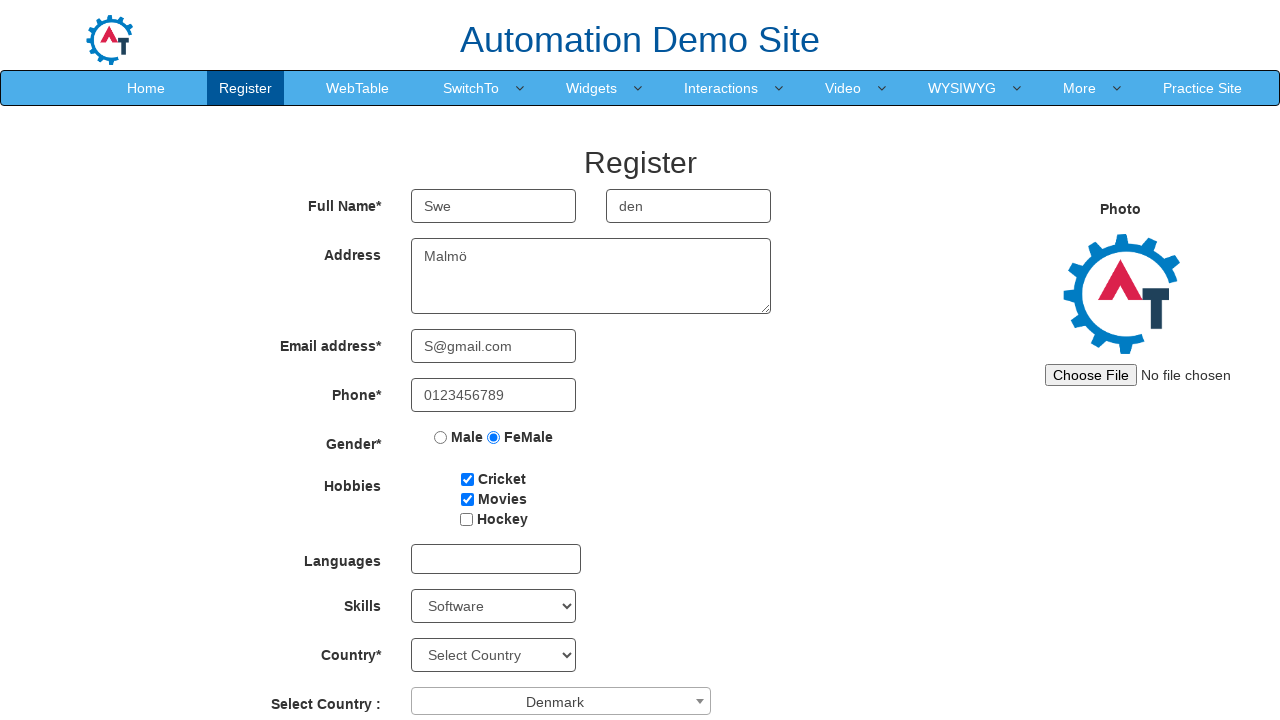

Selected day at index 9 from date of birth day dropdown on #daybox
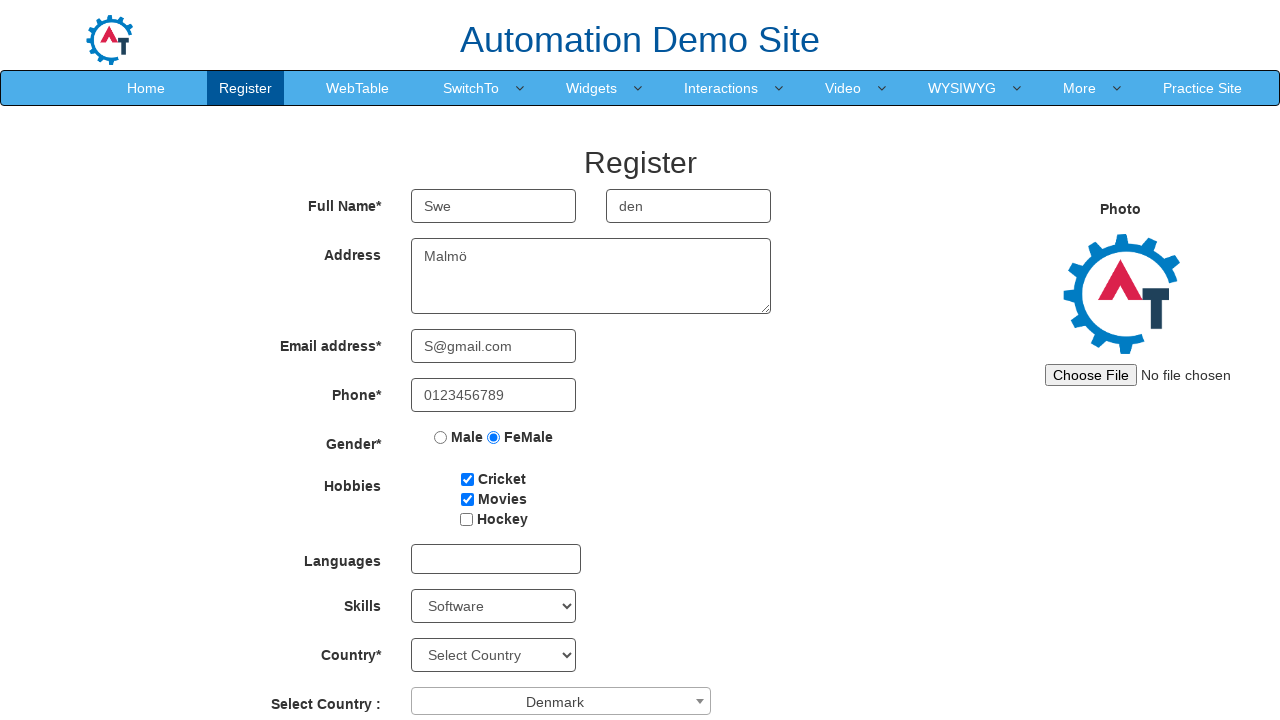

Filled password field with '123456789' on #firstpassword
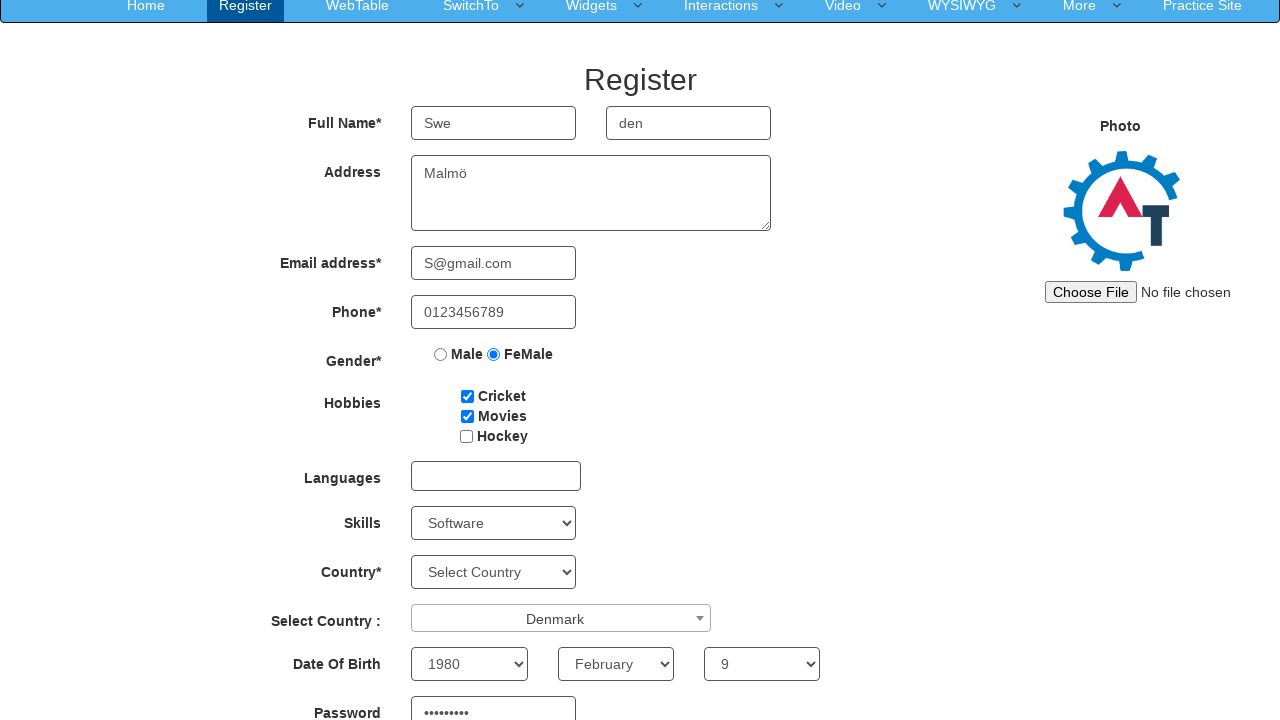

Filled confirm password field with '123456789' on #secondpassword
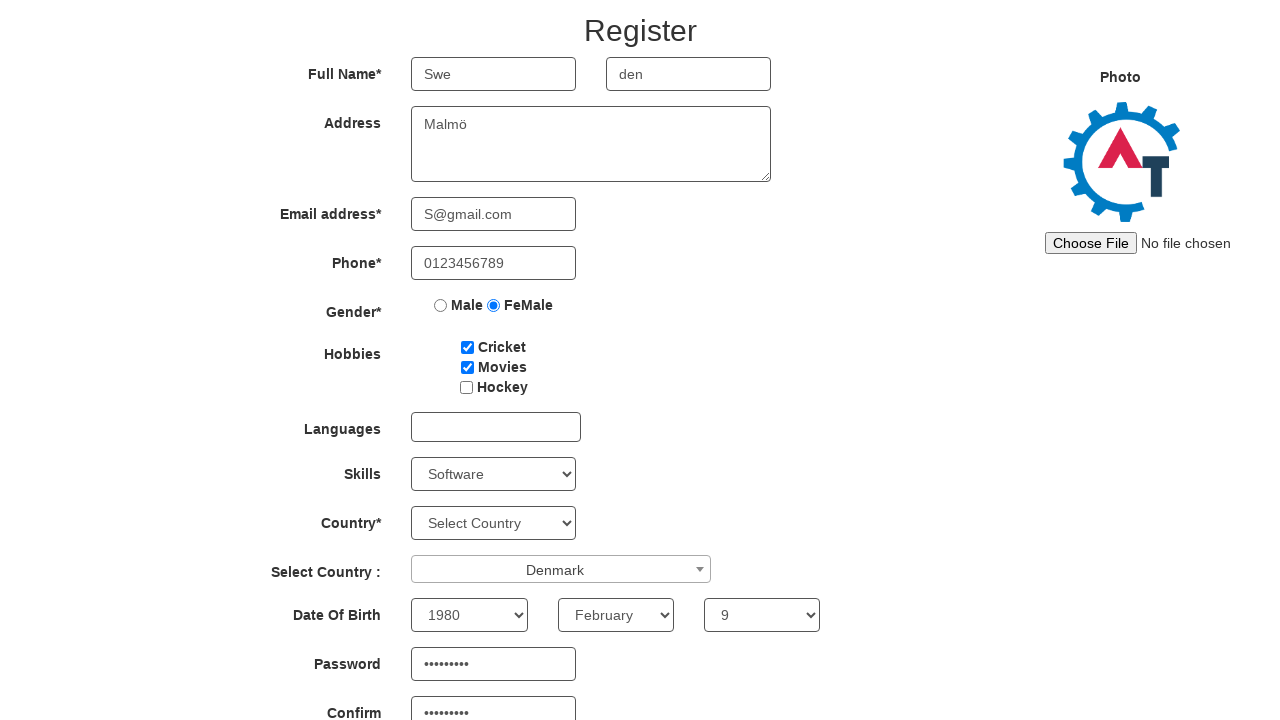

Clicked refresh button to complete registration form submission at (649, 623) on #Button1
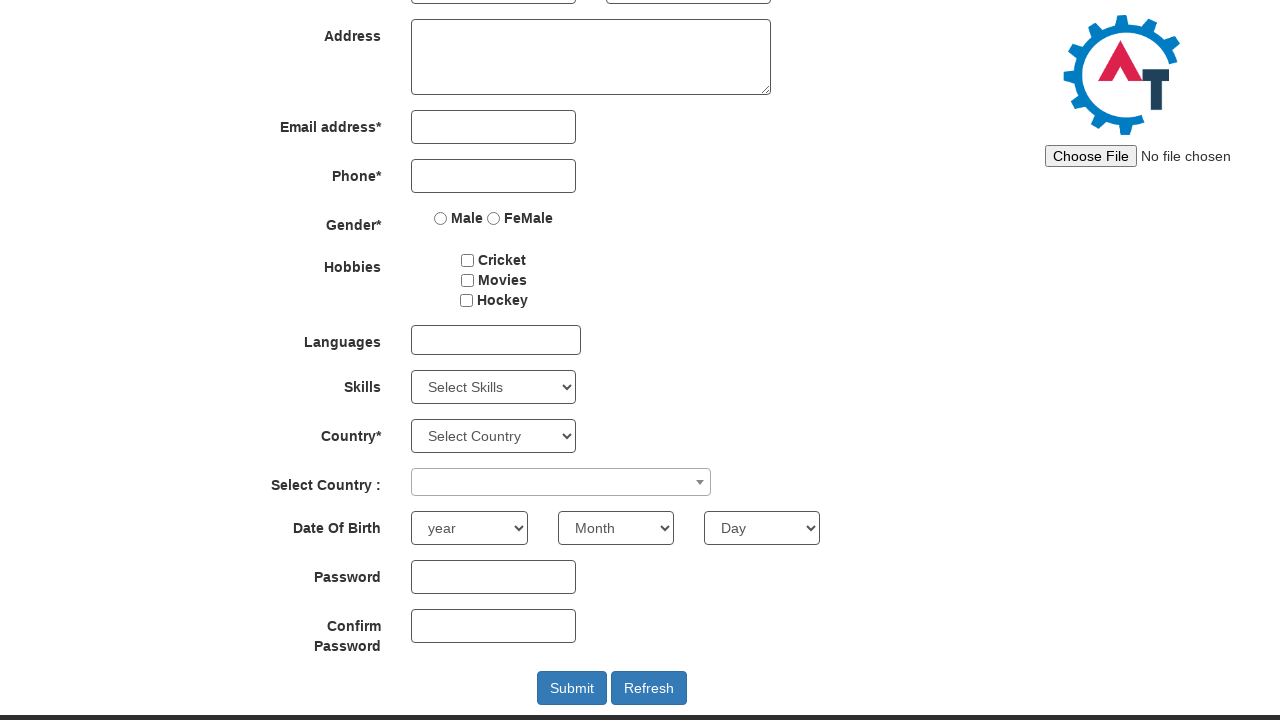

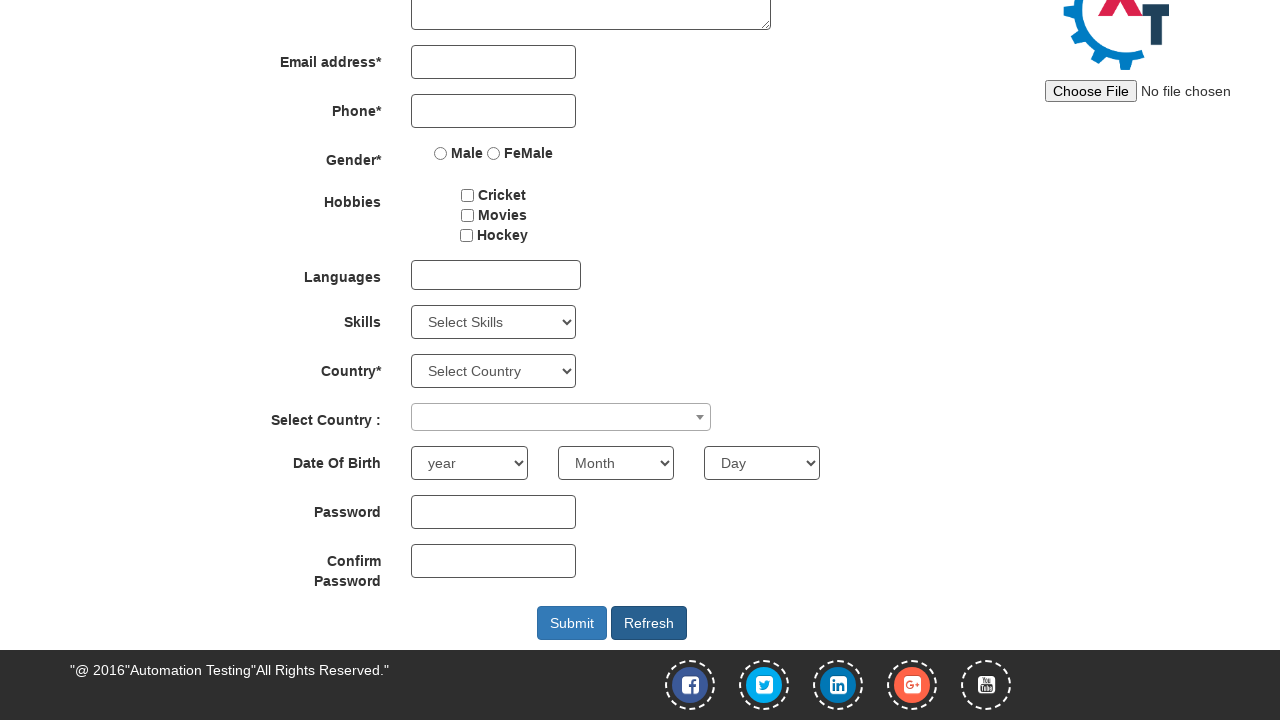